Tests pressing the SPACE key on the Key Presses page and verifies the result text displays the correct key name

Starting URL: https://the-internet.herokuapp.com/key_presses

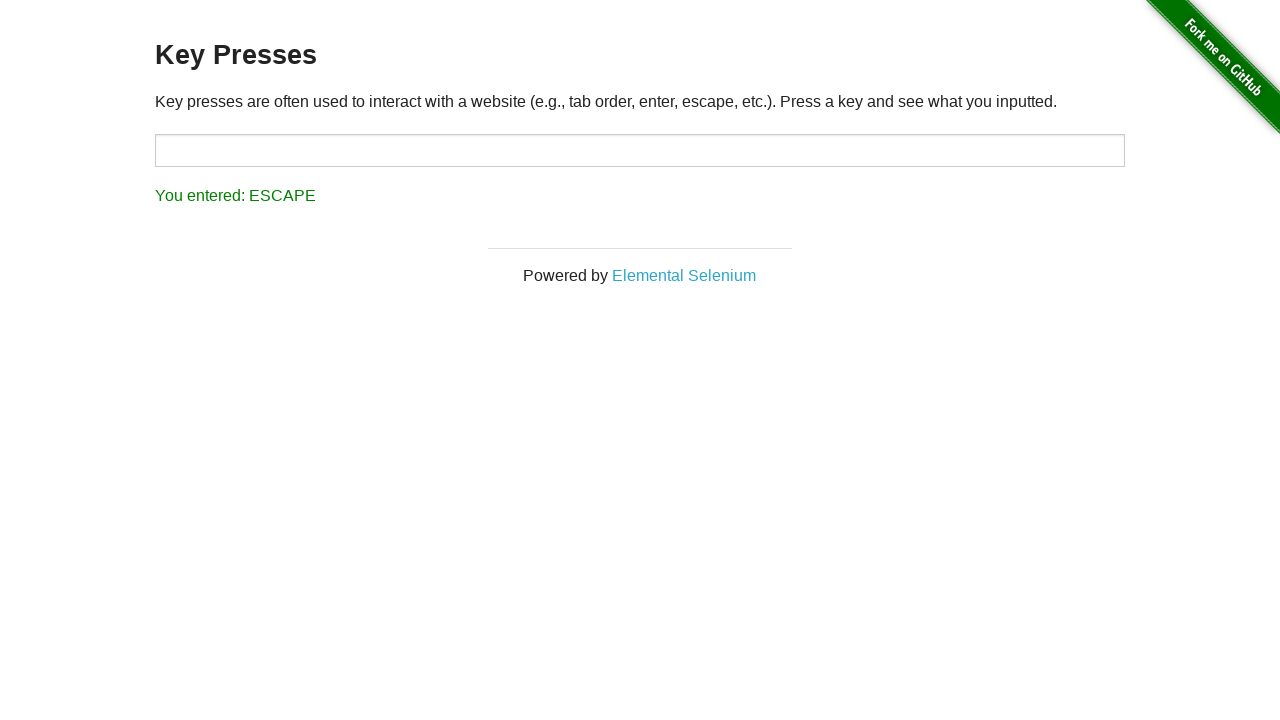

Navigated to Key Presses page
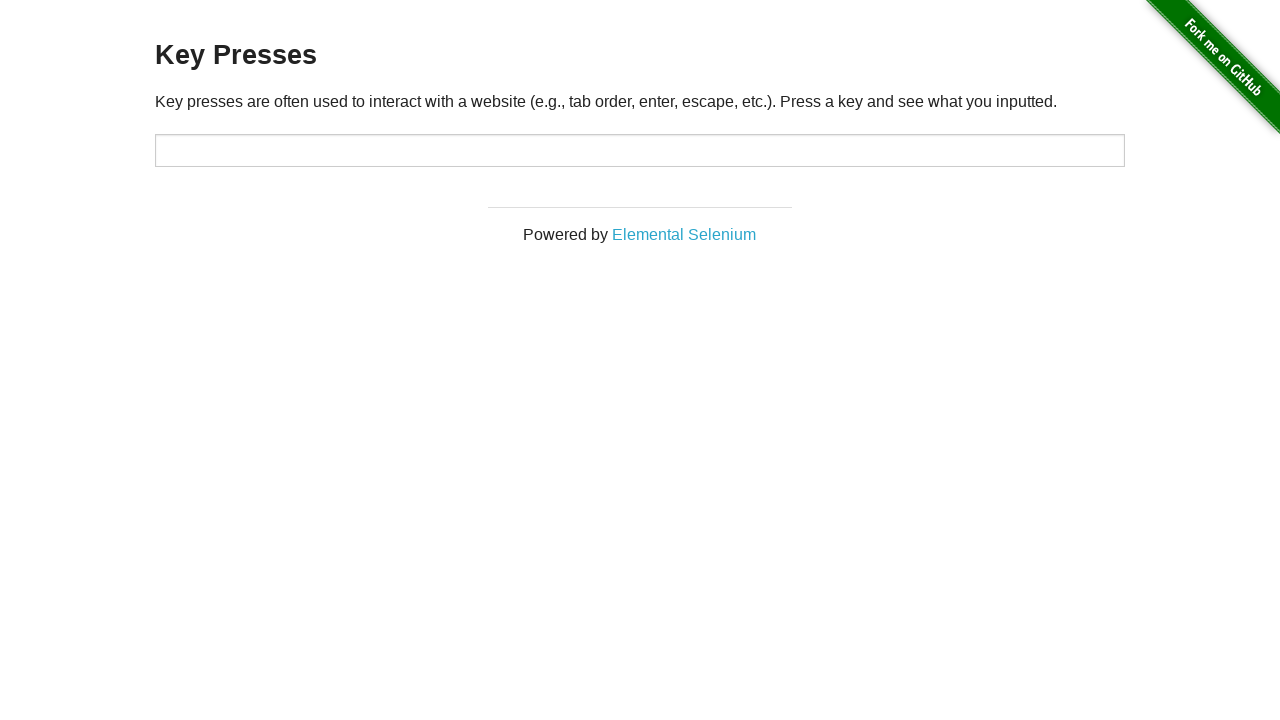

Pressed SPACE key
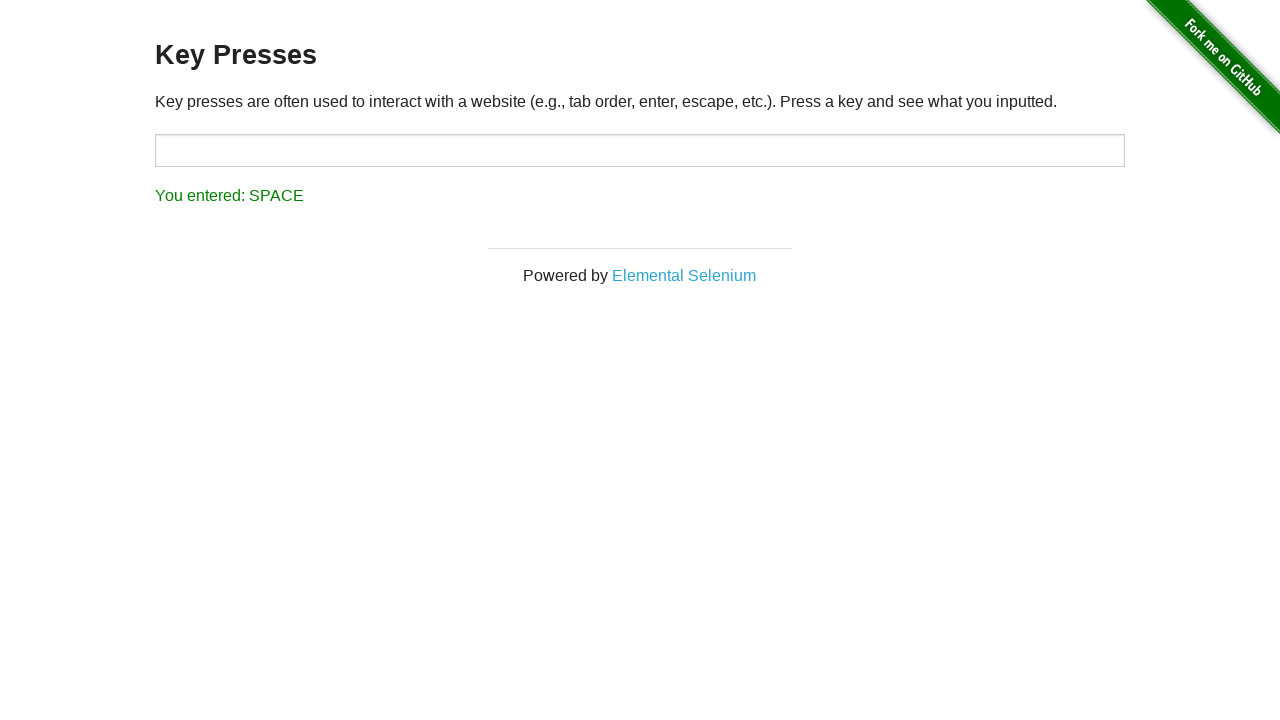

Result element appeared on page
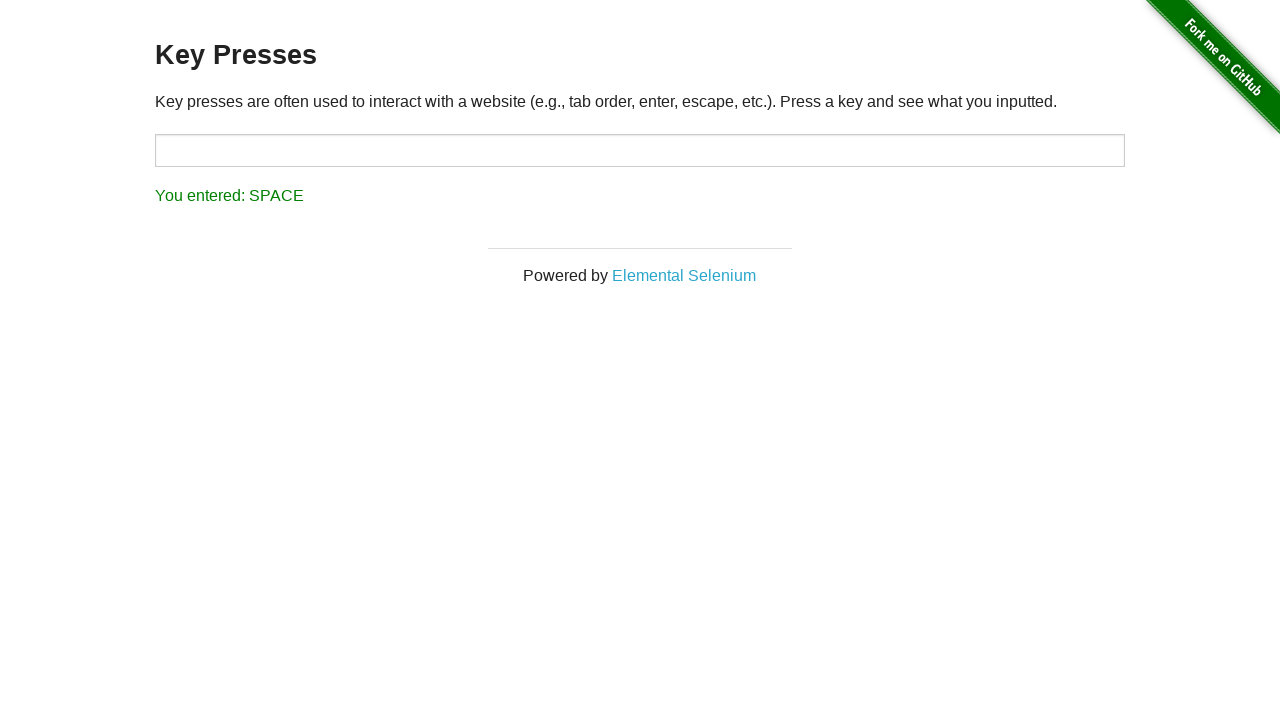

Retrieved result text: 'You entered: SPACE'
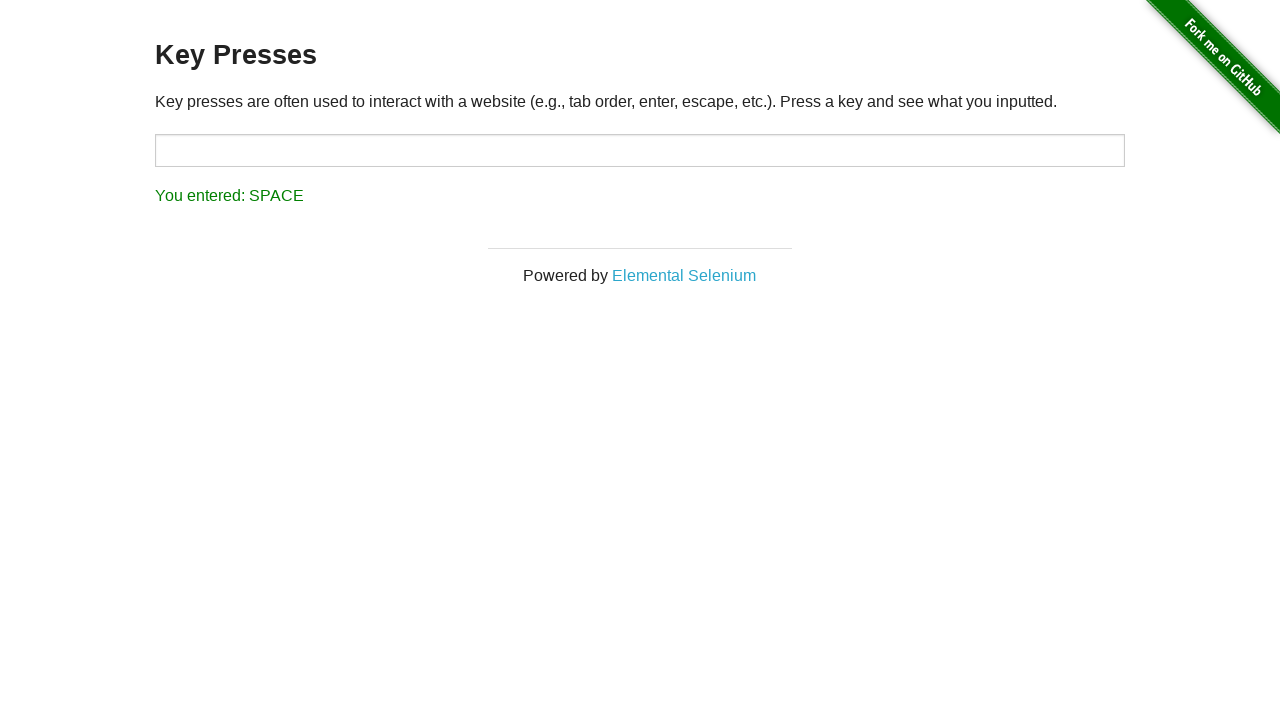

Verified result text displays 'You entered: SPACE'
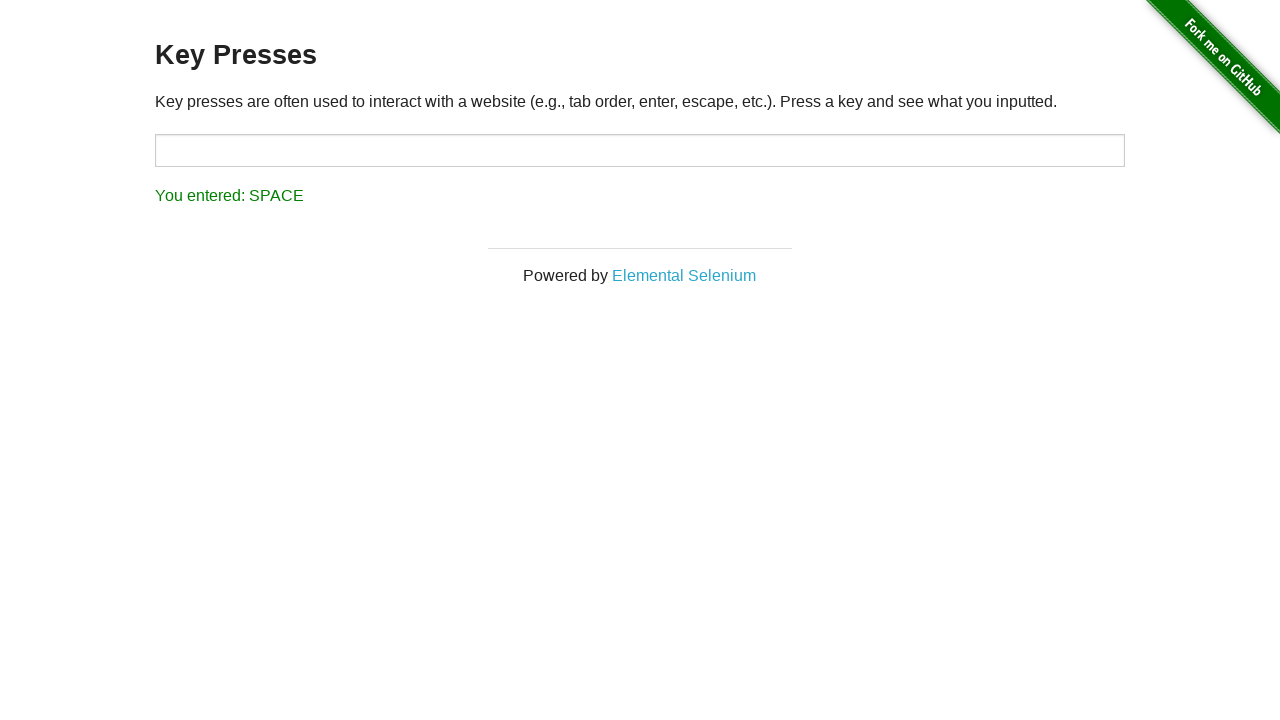

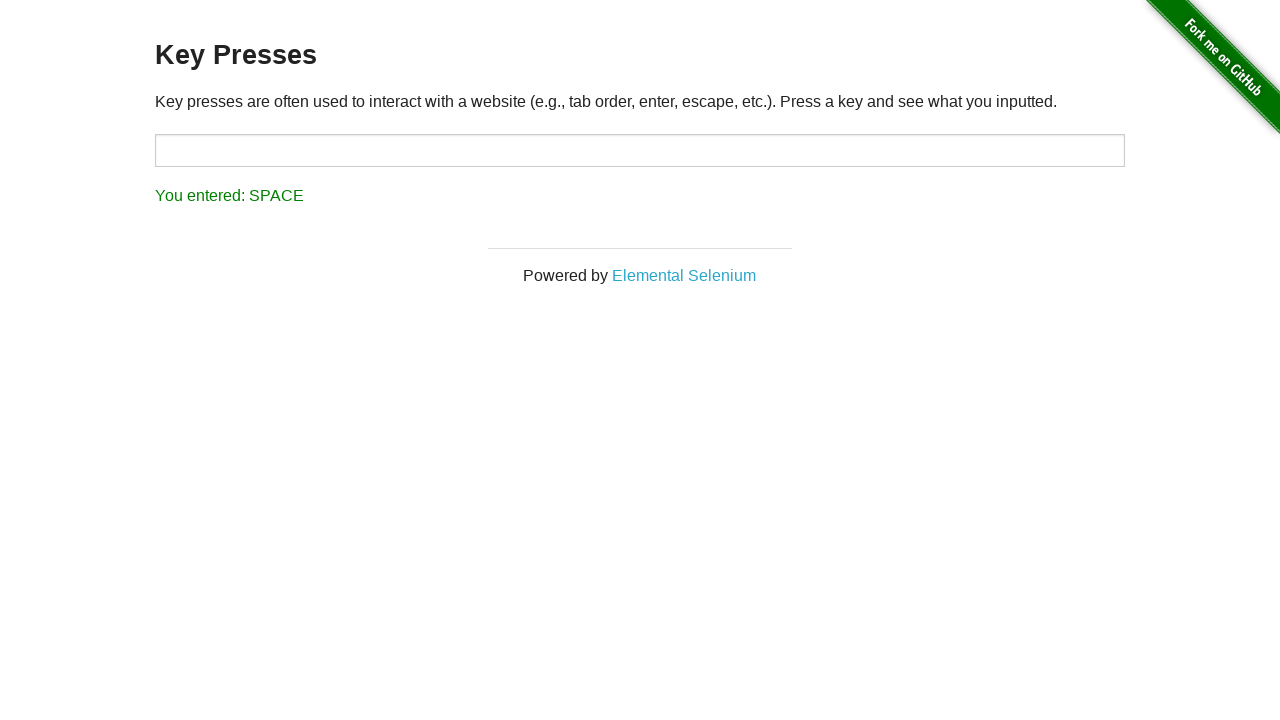